Tests notification messages by clicking a link and verifying the flash message appears

Starting URL: http://the-internet.herokuapp.com/notification_message_rendered

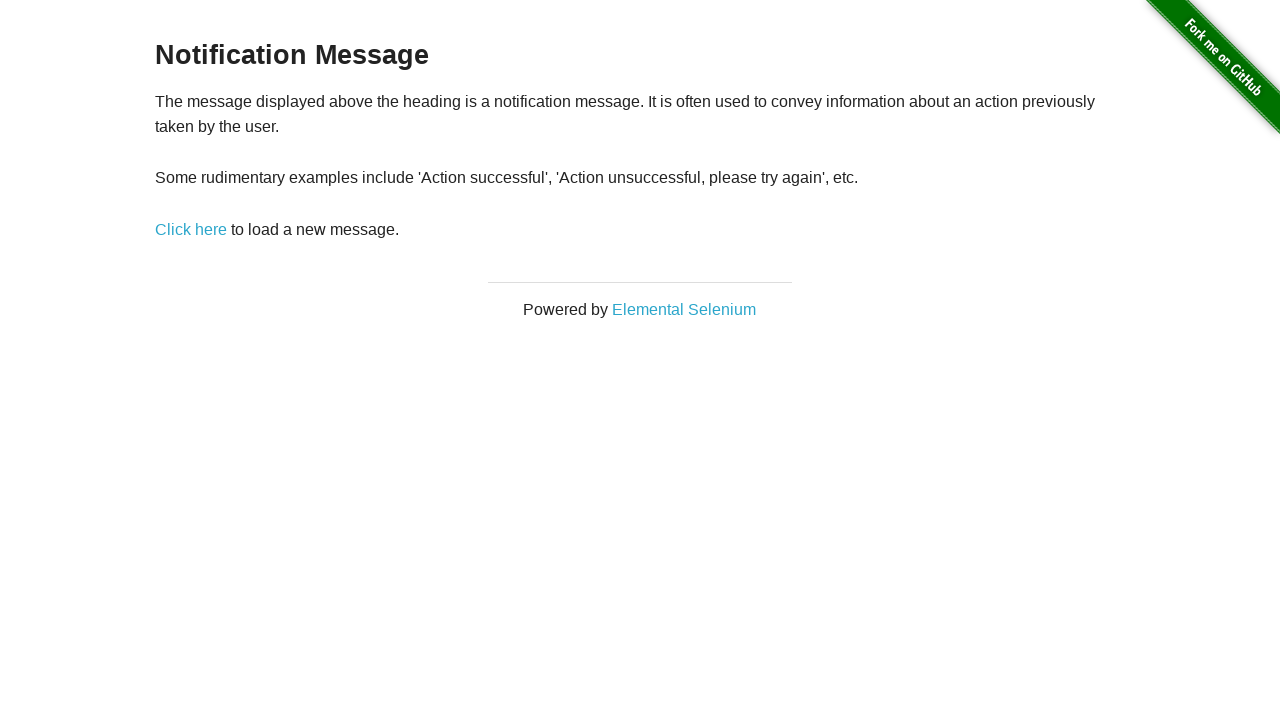

Waited for 'Notification Message' heading to load
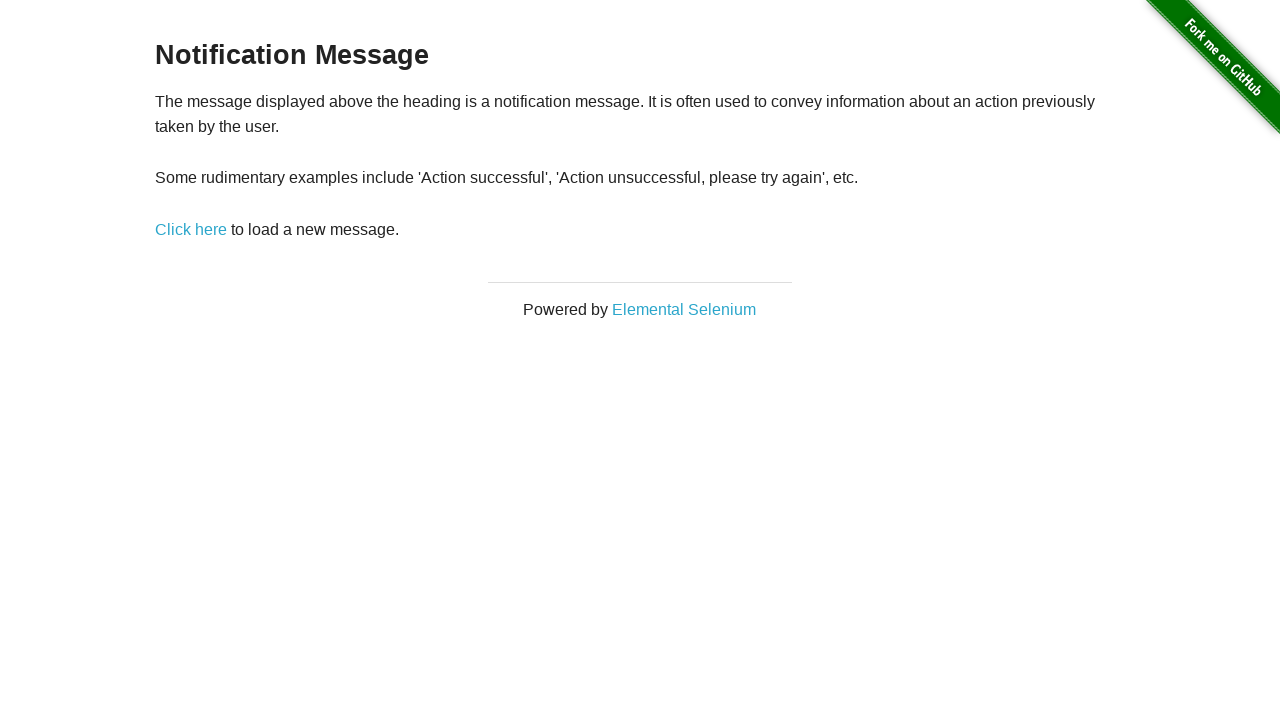

Clicked the notification link at (191, 229) on .example > p > a
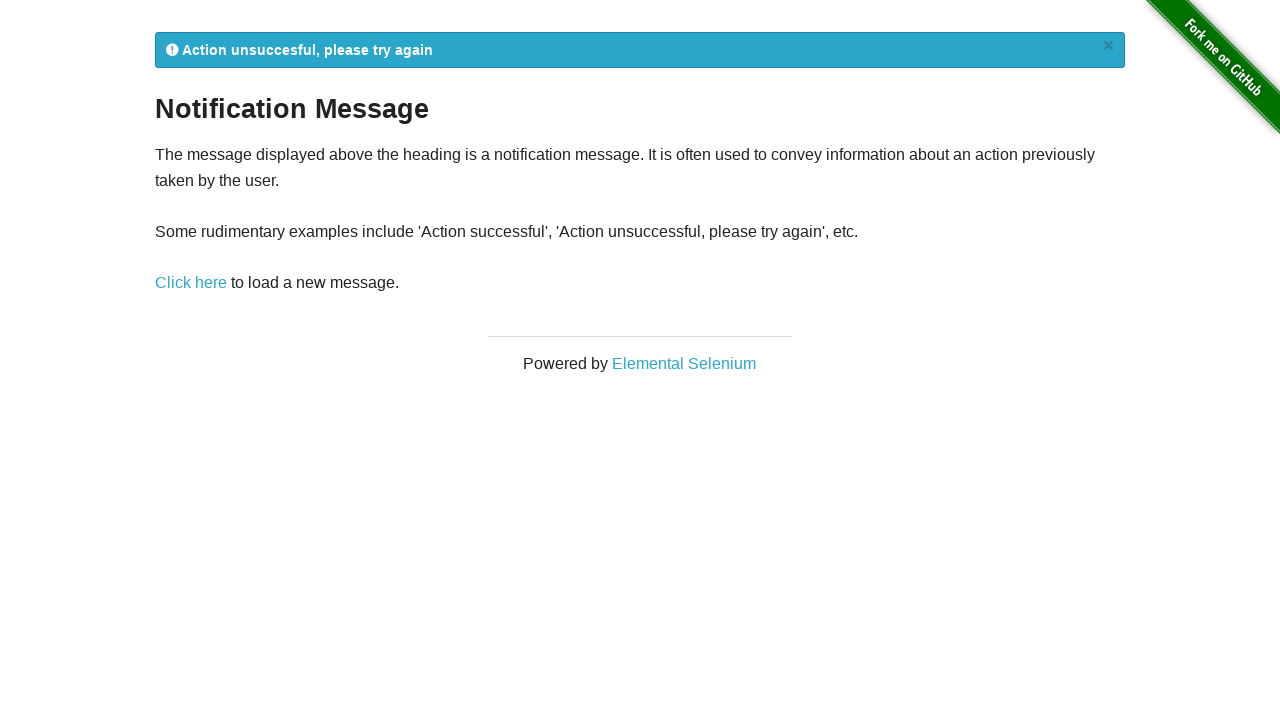

Verified flash notification message appeared
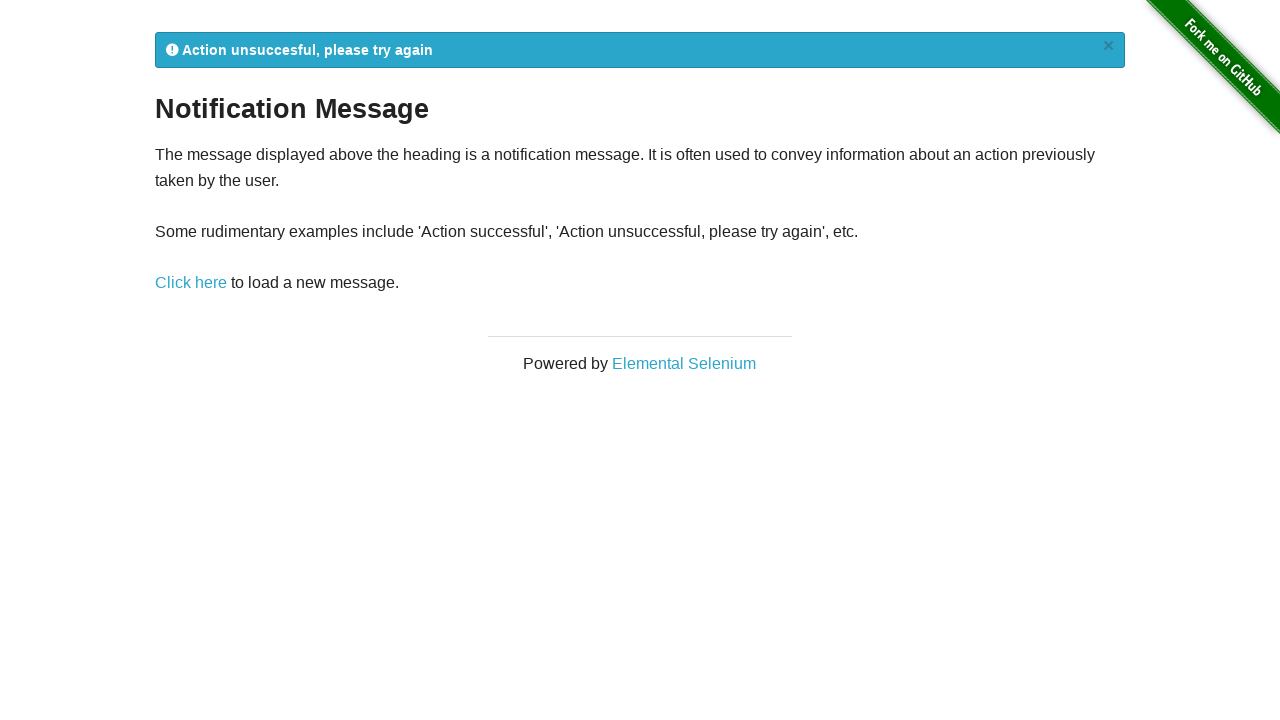

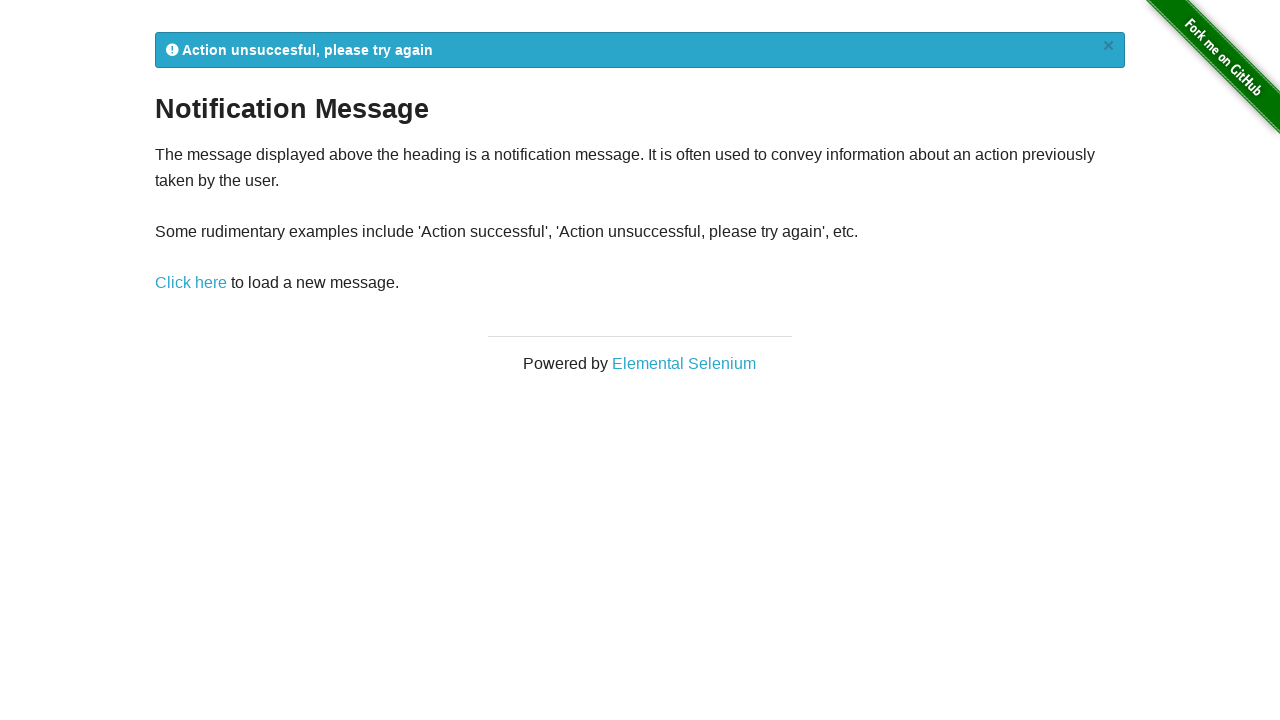